Tests window handling functionality by opening a new message window, switching to it to verify it opened, and switching back to the parent window

Starting URL: https://demoqa.com/browser-windows

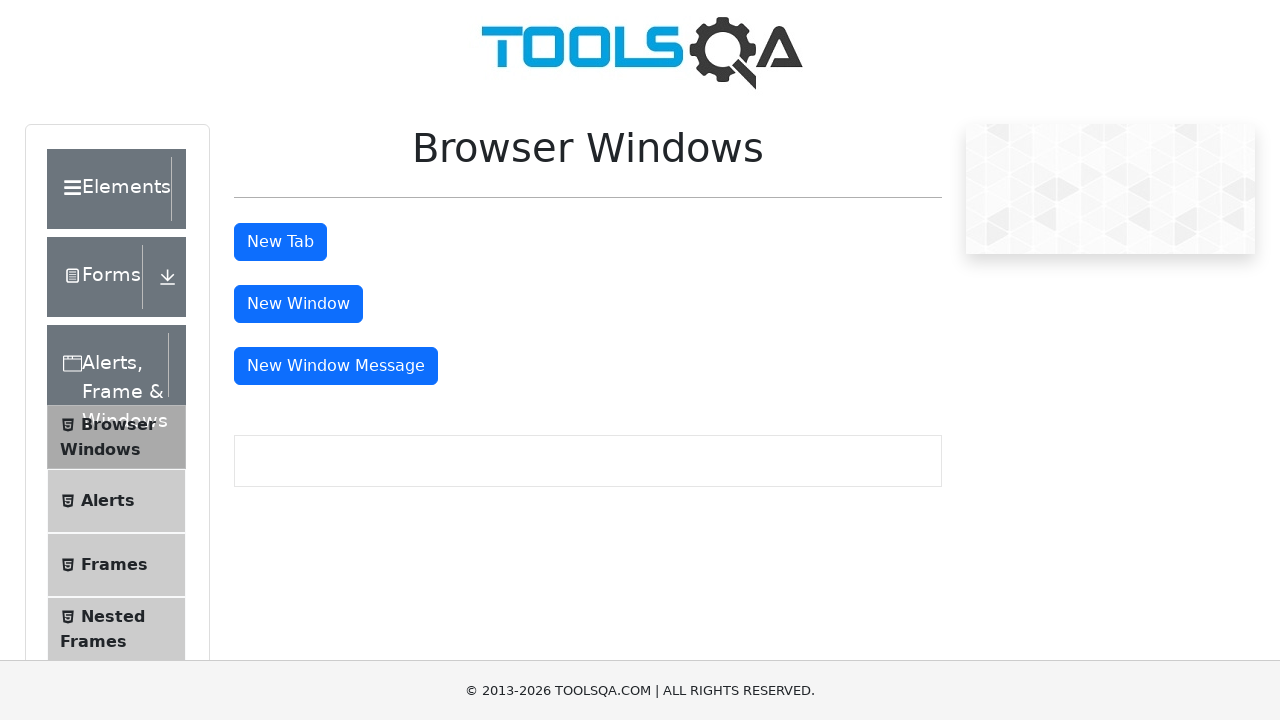

Clicked button to open new message window at (336, 366) on xpath=//button[@id='messageWindowButton']
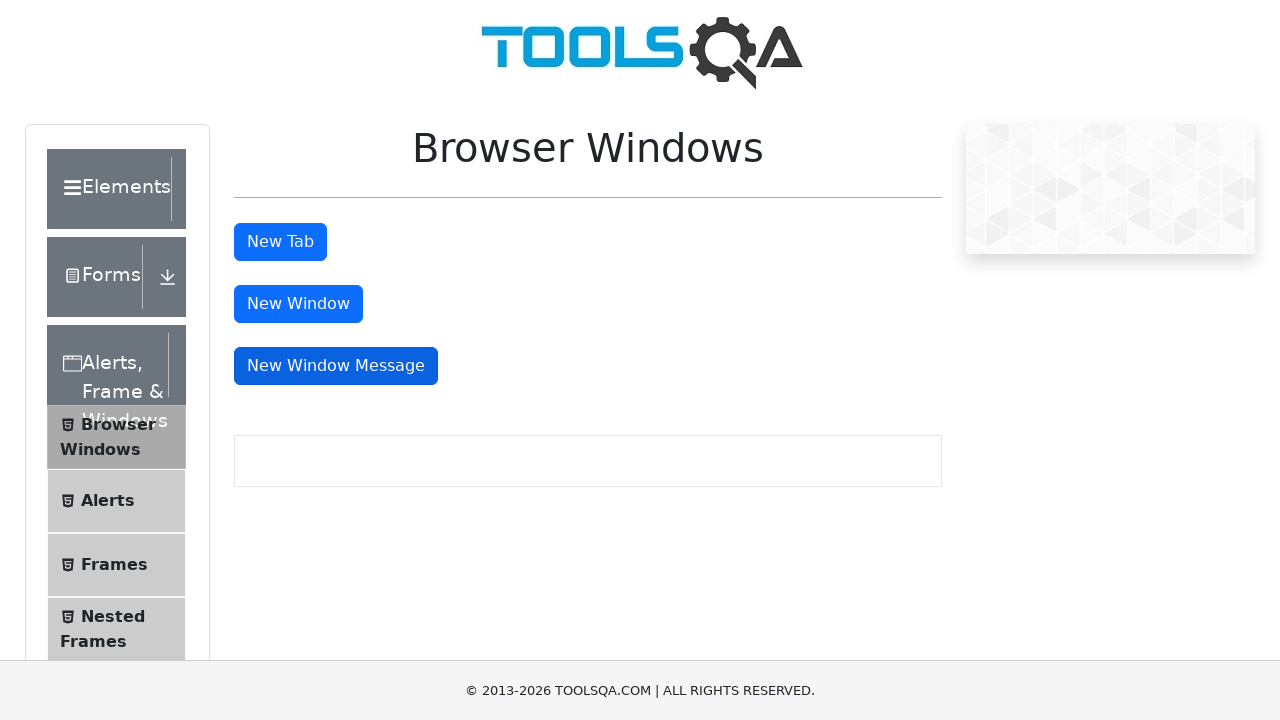

Retrieved page context
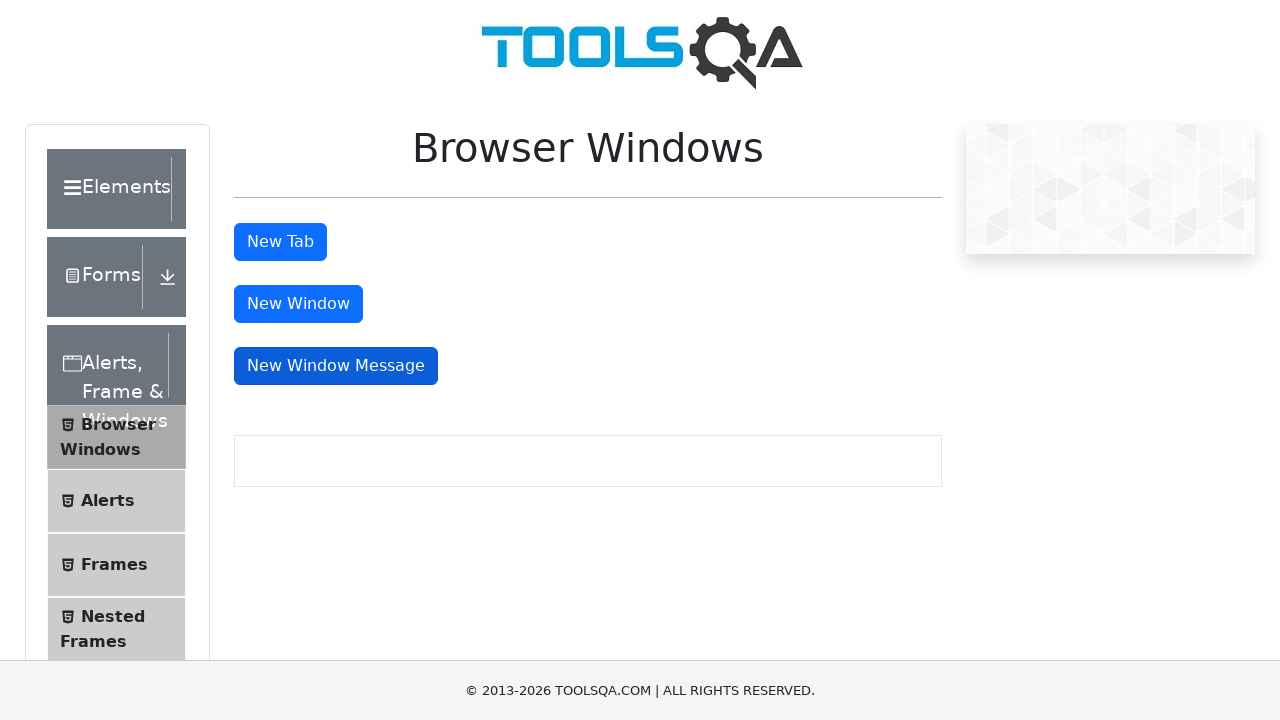

Retrieved list of open pages
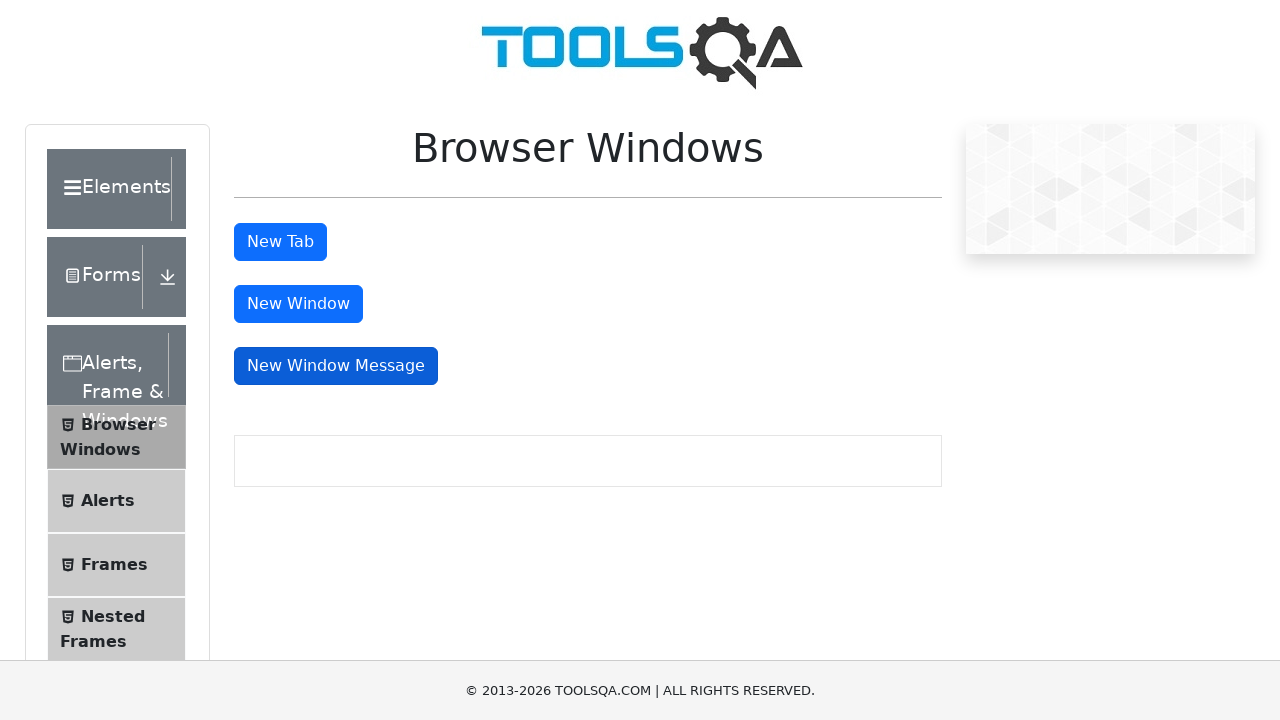

Waited 1 second for new window to open
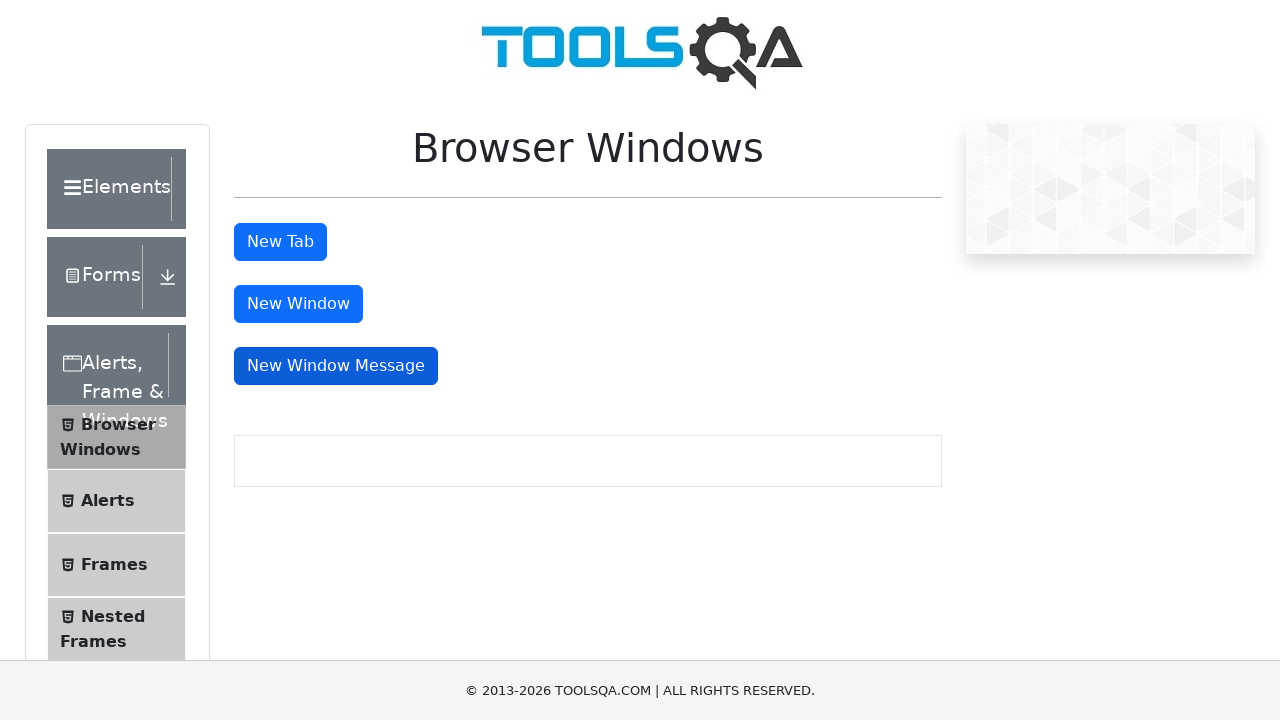

Retrieved updated list of open pages
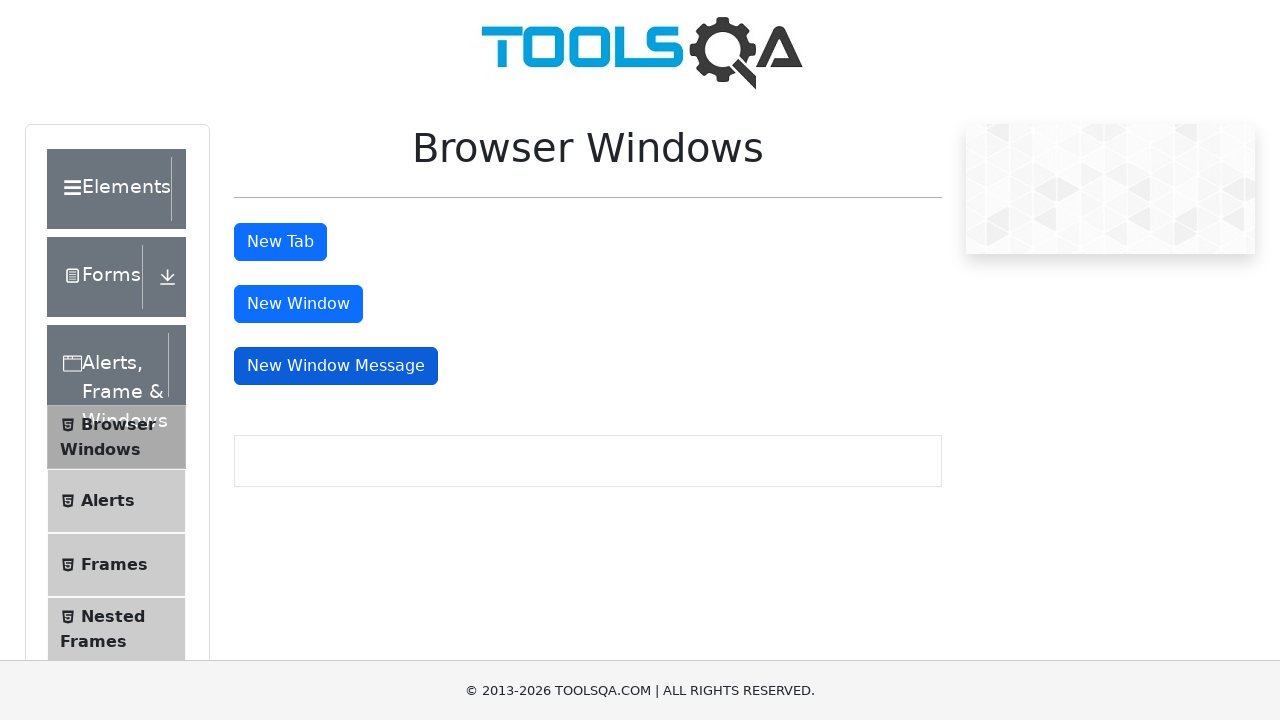

Switched to new message window
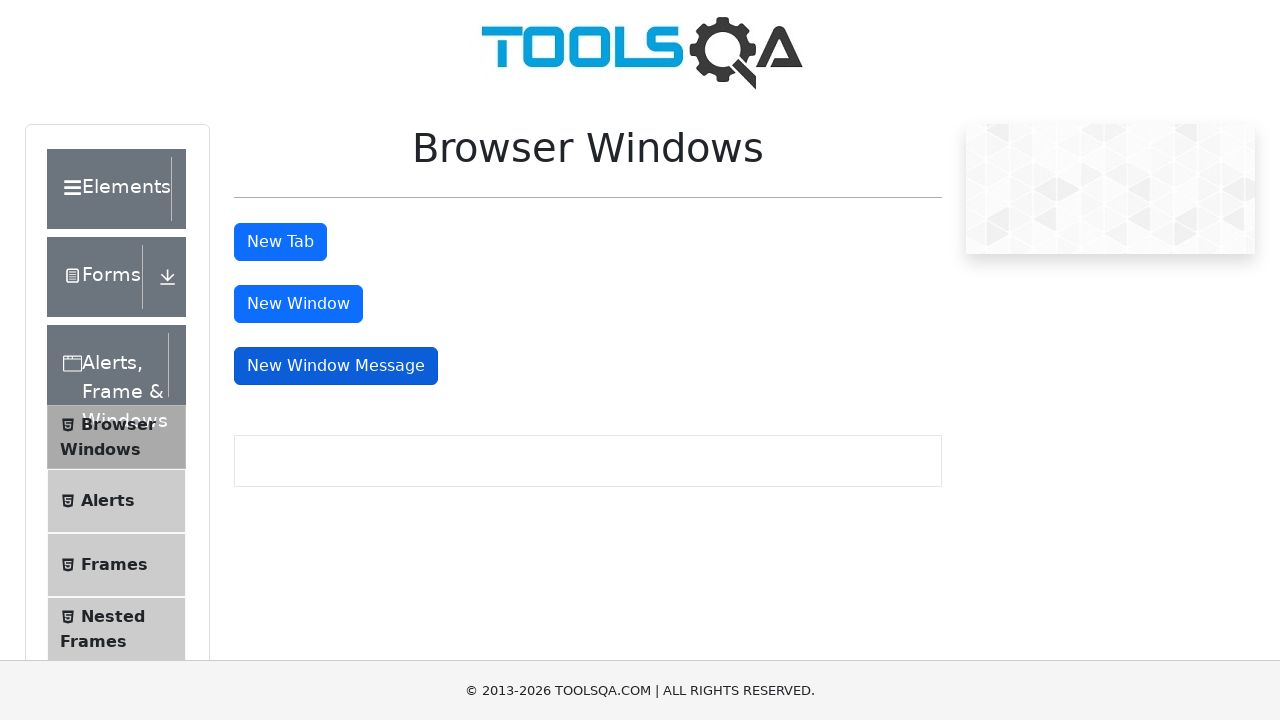

Verified new window title: 
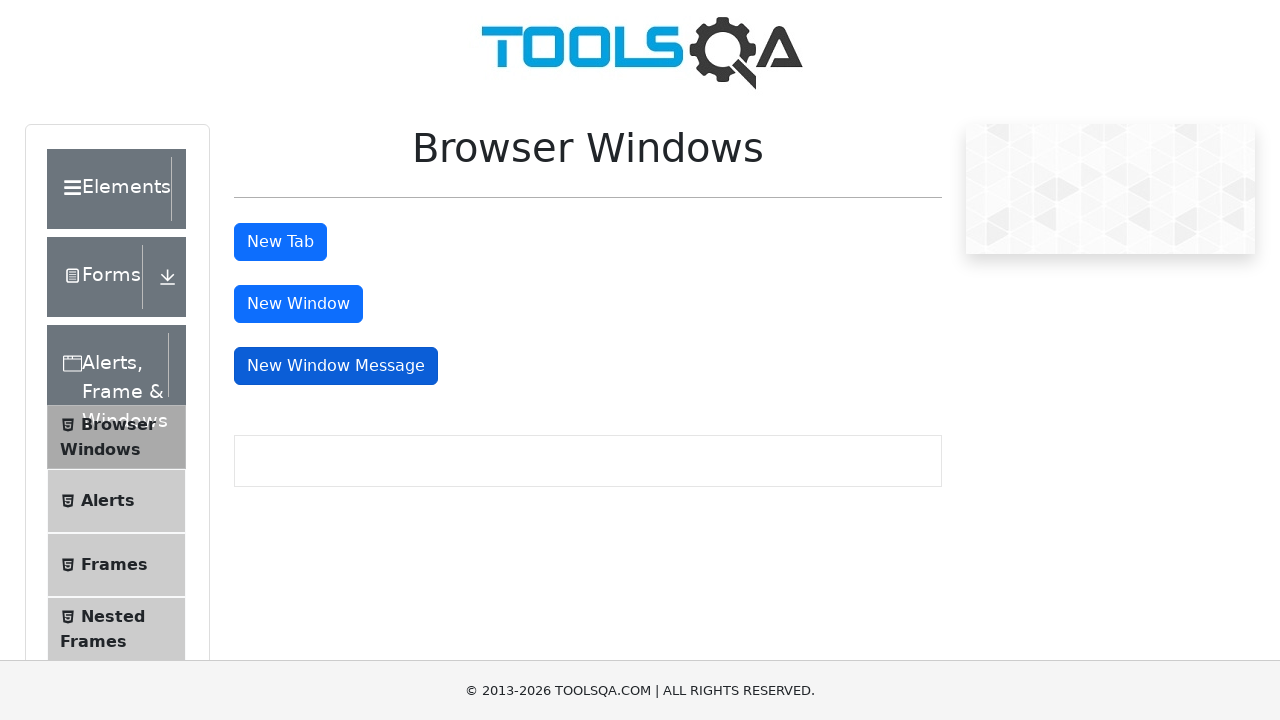

Waited 1 second and switched back to parent window
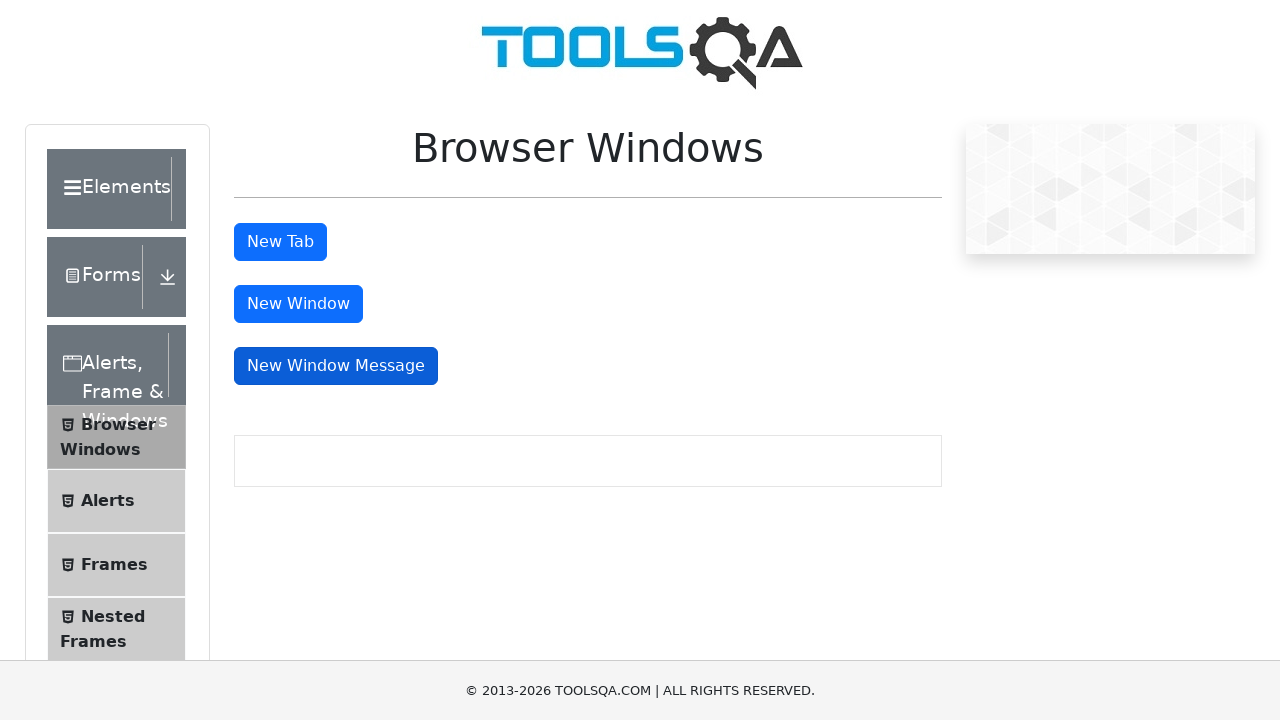

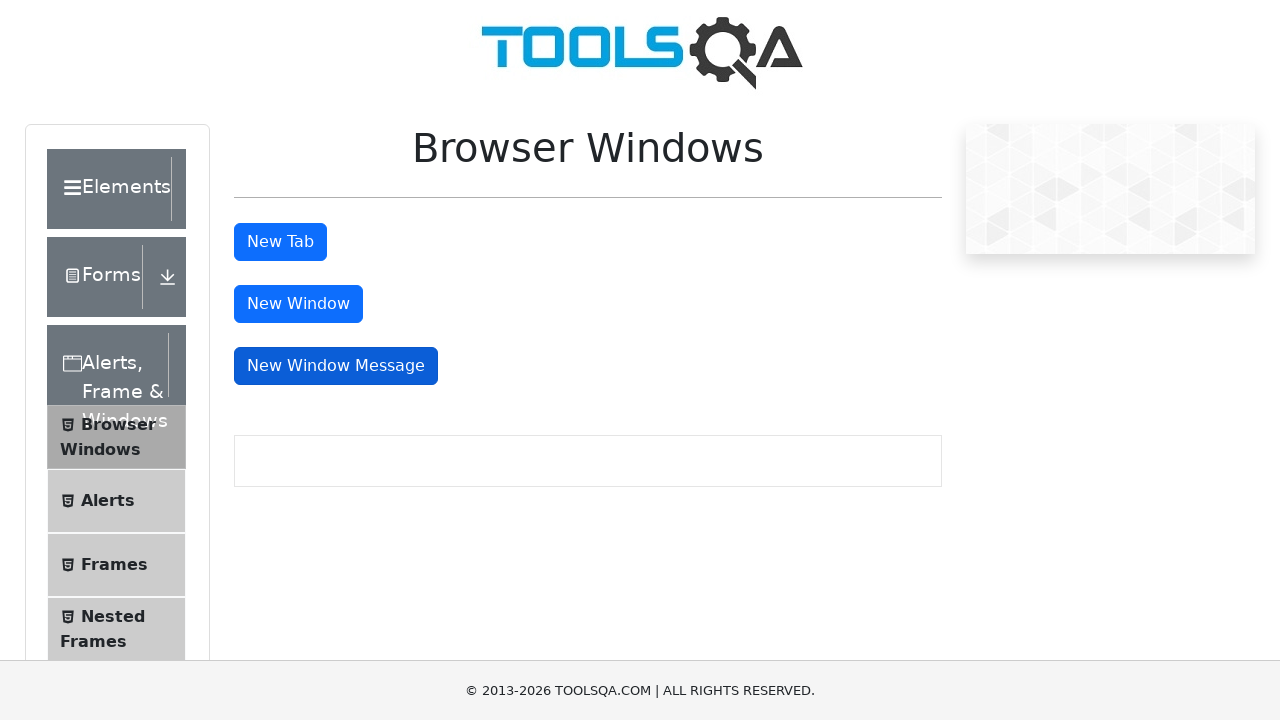